Tests setting value in hidden text input using JavaScript instead of sendKeys

Starting URL: https://www.letskodeit.com/practice

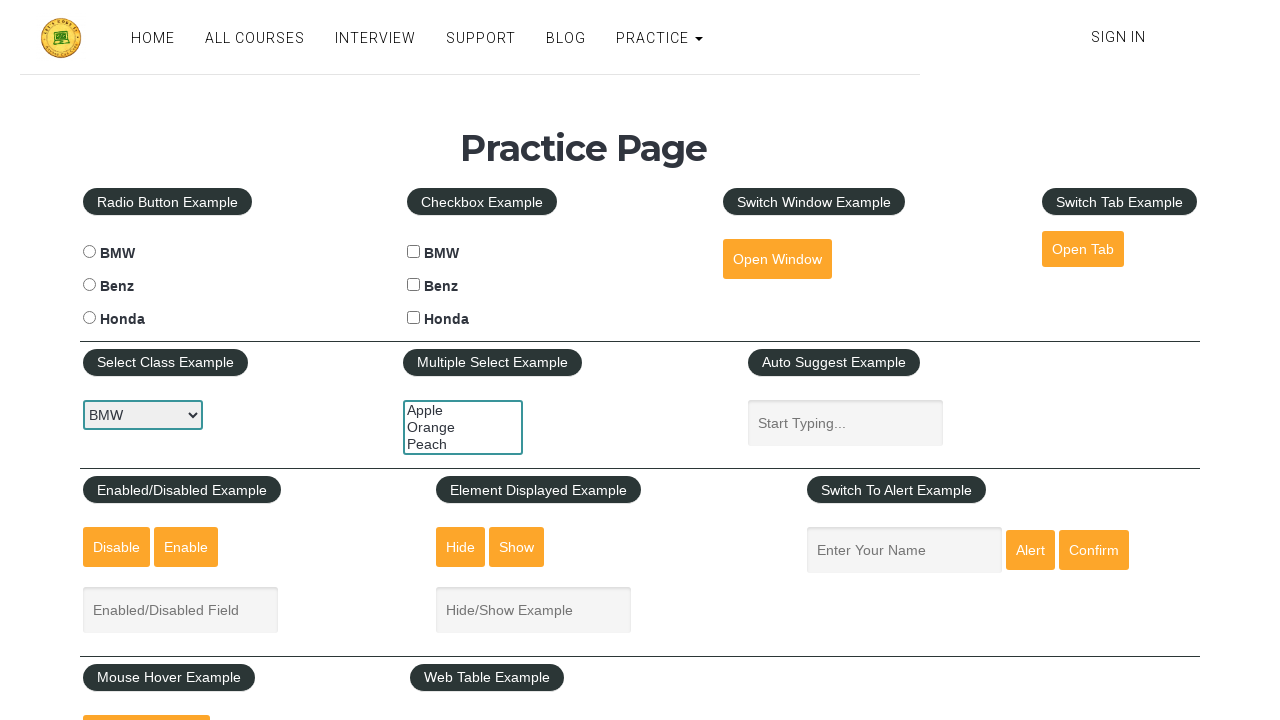

Clicked hide textbox button at (461, 547) on #hide-textbox
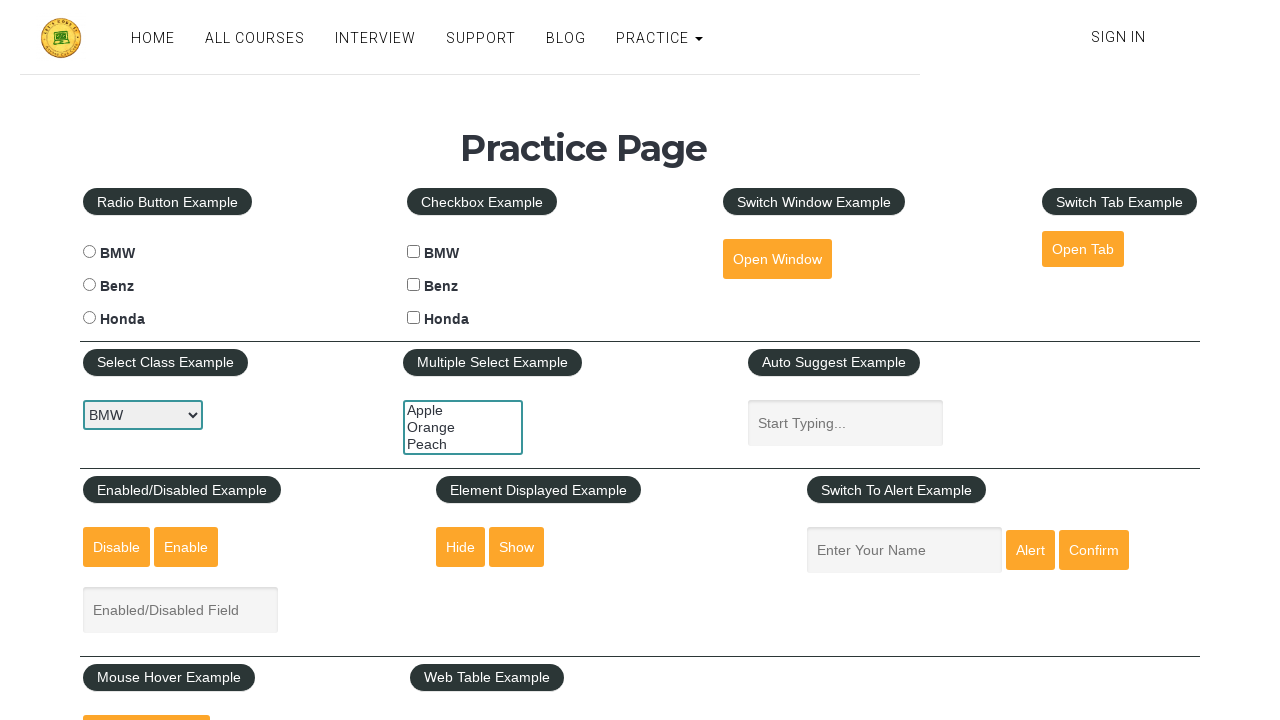

Waited 1000ms after hiding textbox
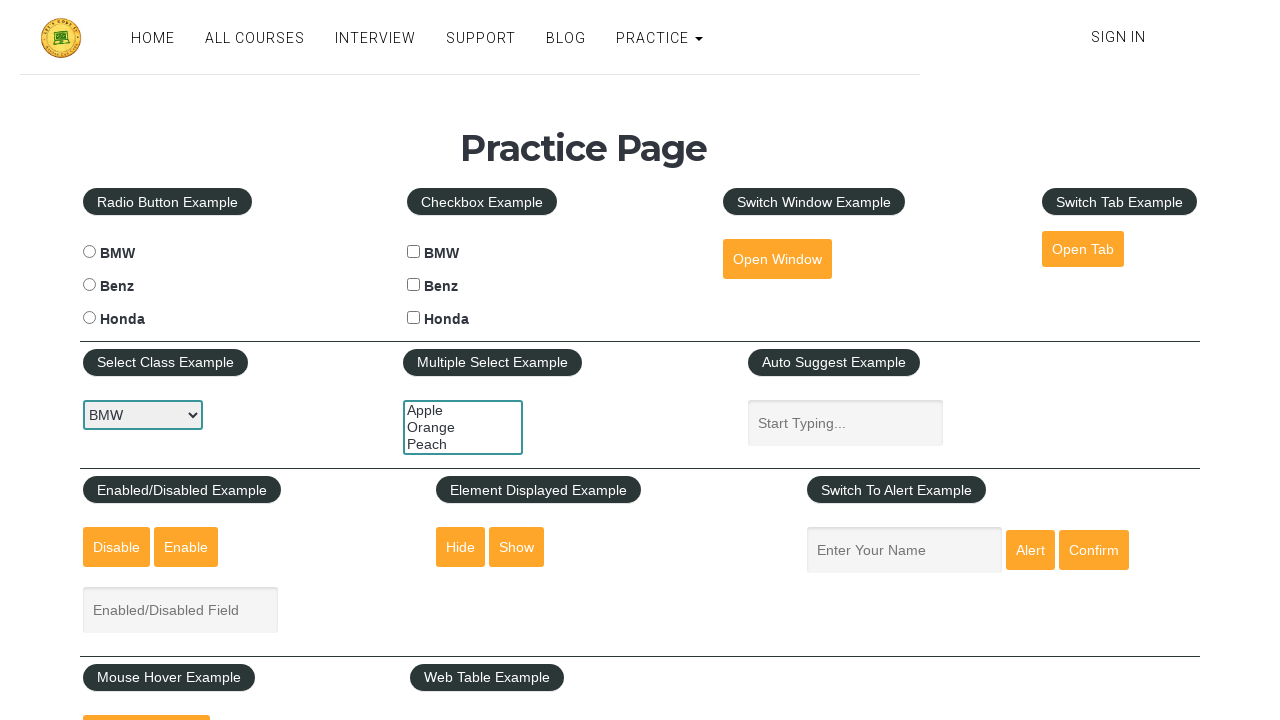

Set value in hidden text input using JavaScript
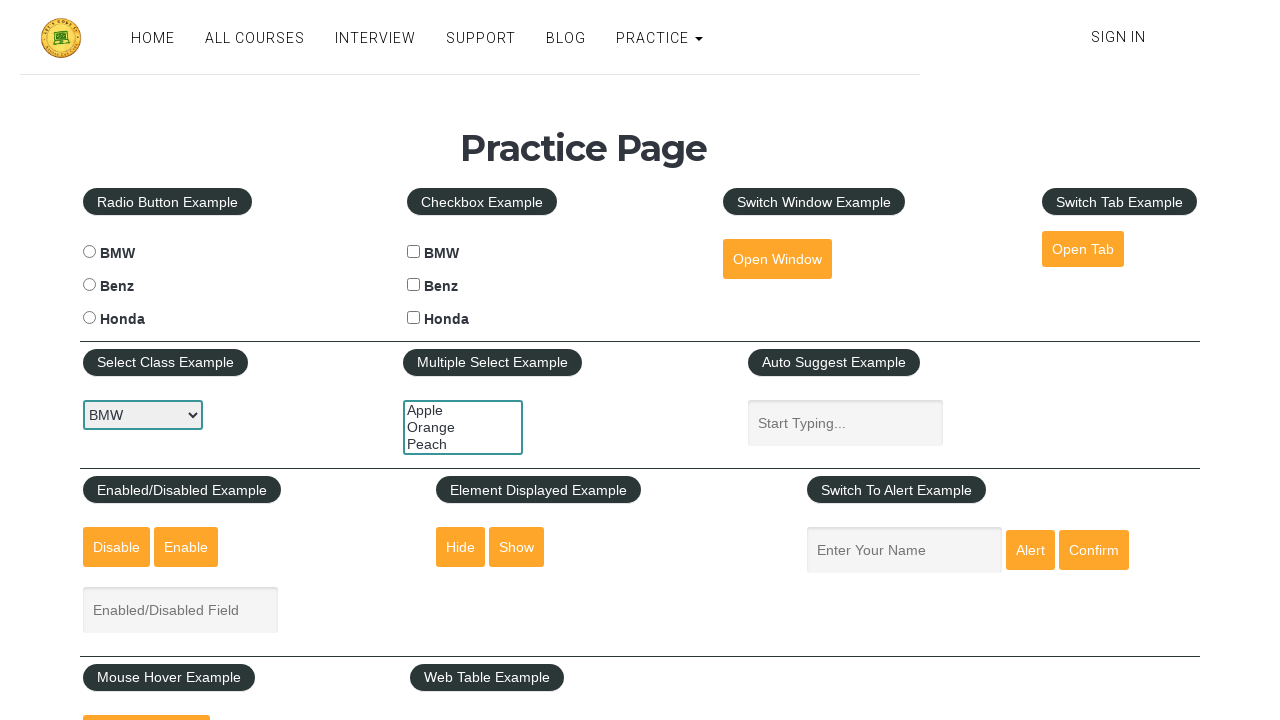

Clicked show textbox button at (517, 547) on #show-textbox
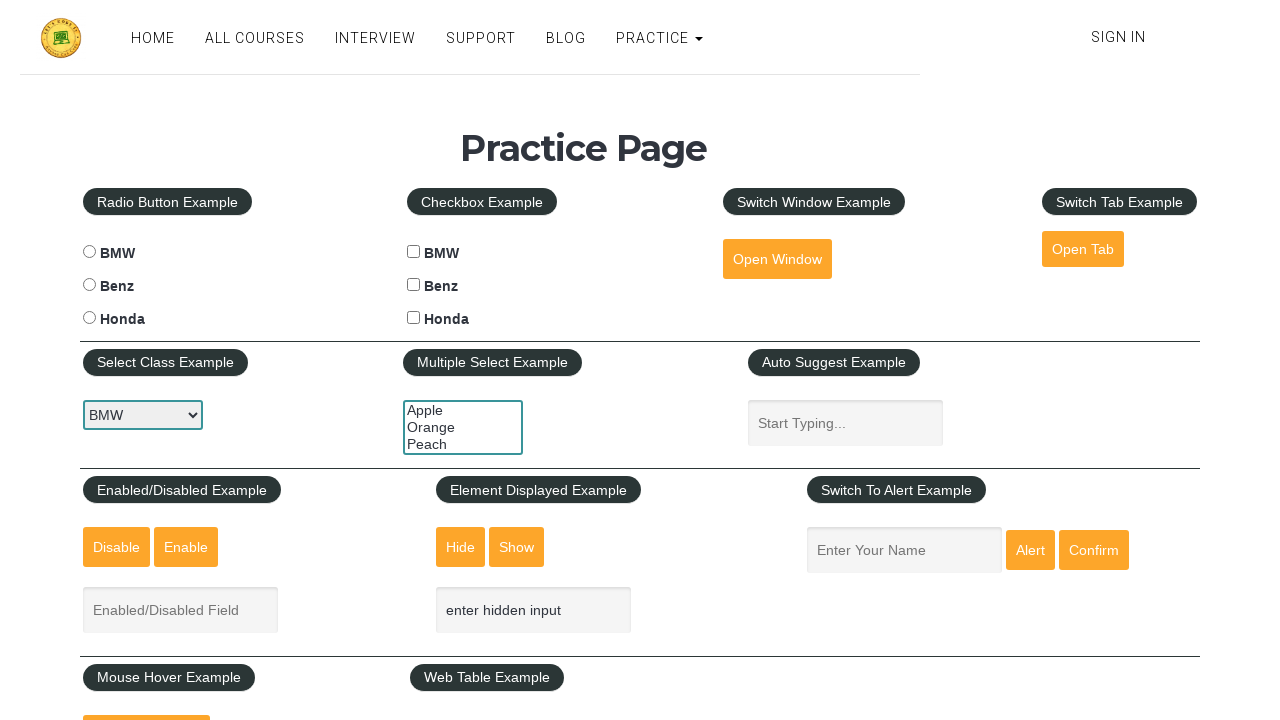

Waited 1000ms after showing textbox
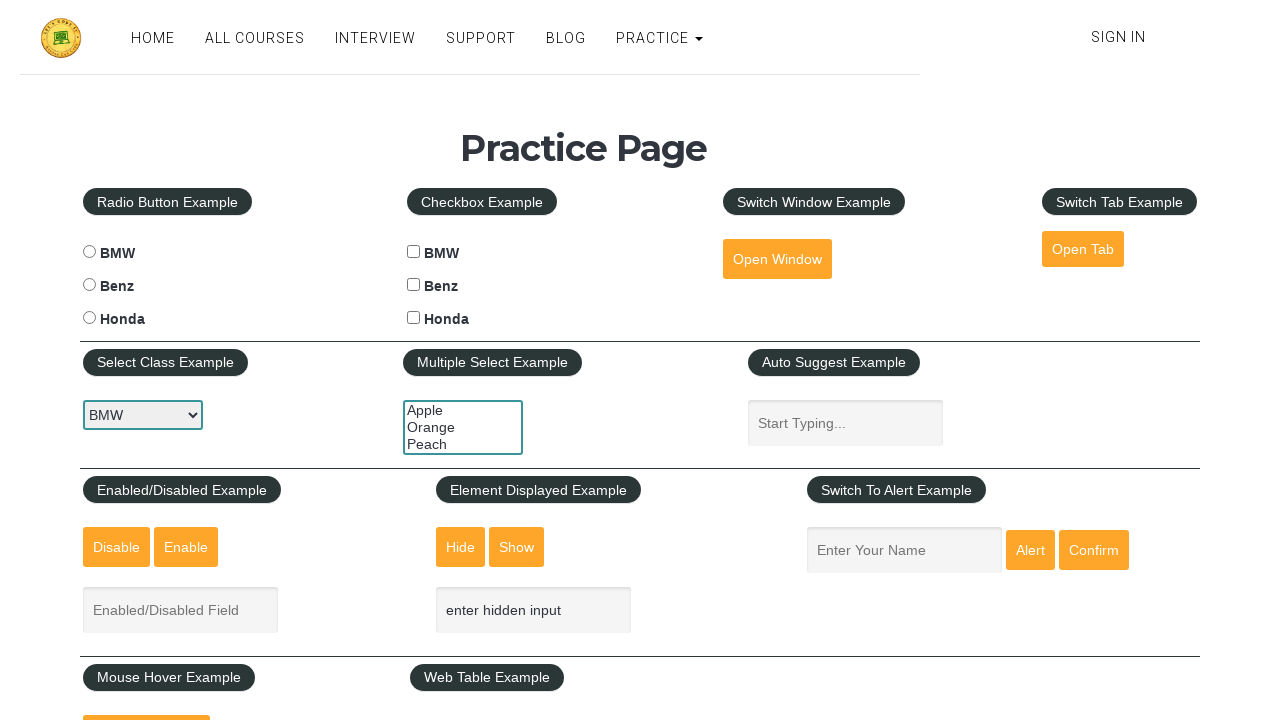

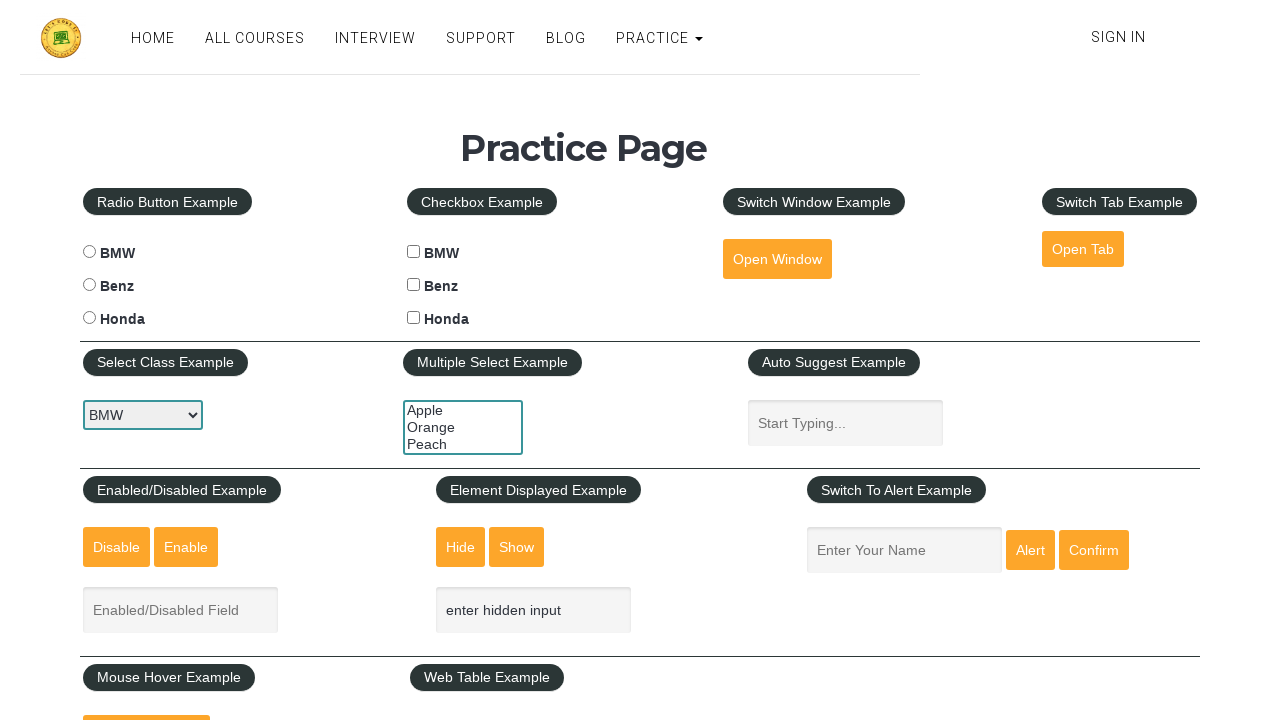